Tests checkbox functionality by clicking all checkboxes on the page and verifying they are selected

Starting URL: https://rahulshettyacademy.com/AutomationPractice/

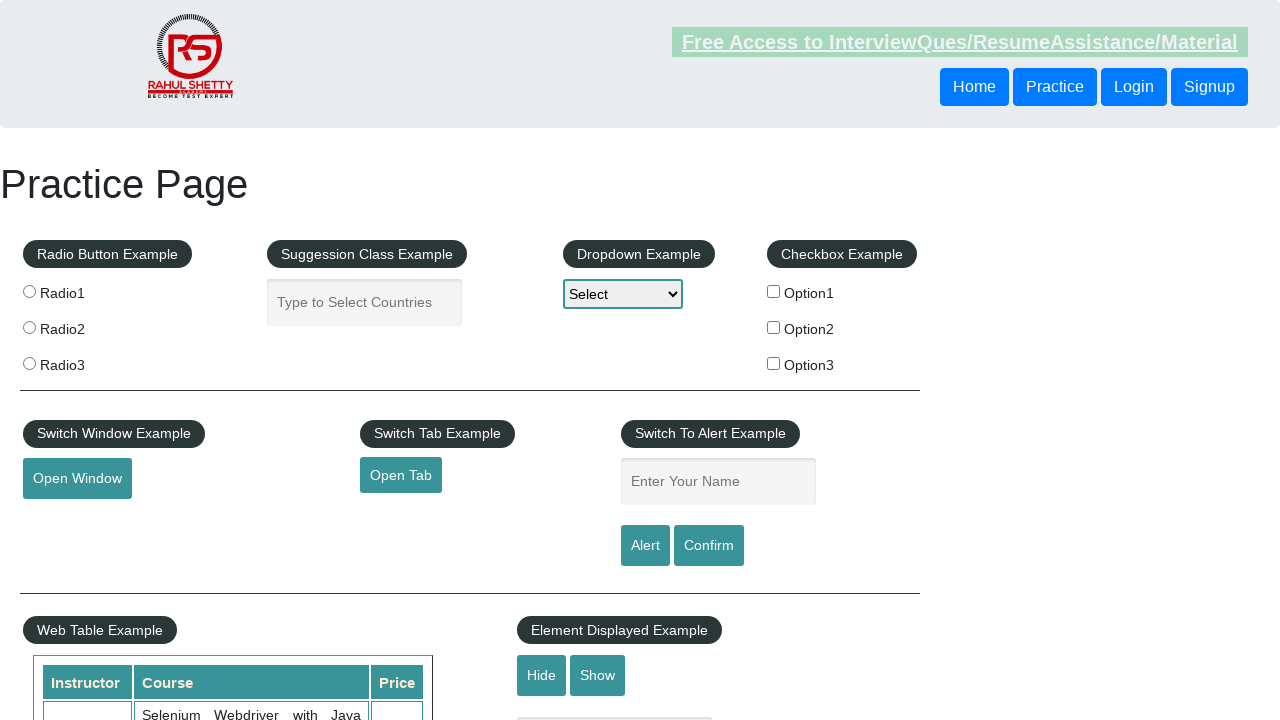

Navigated to AutomationPractice page
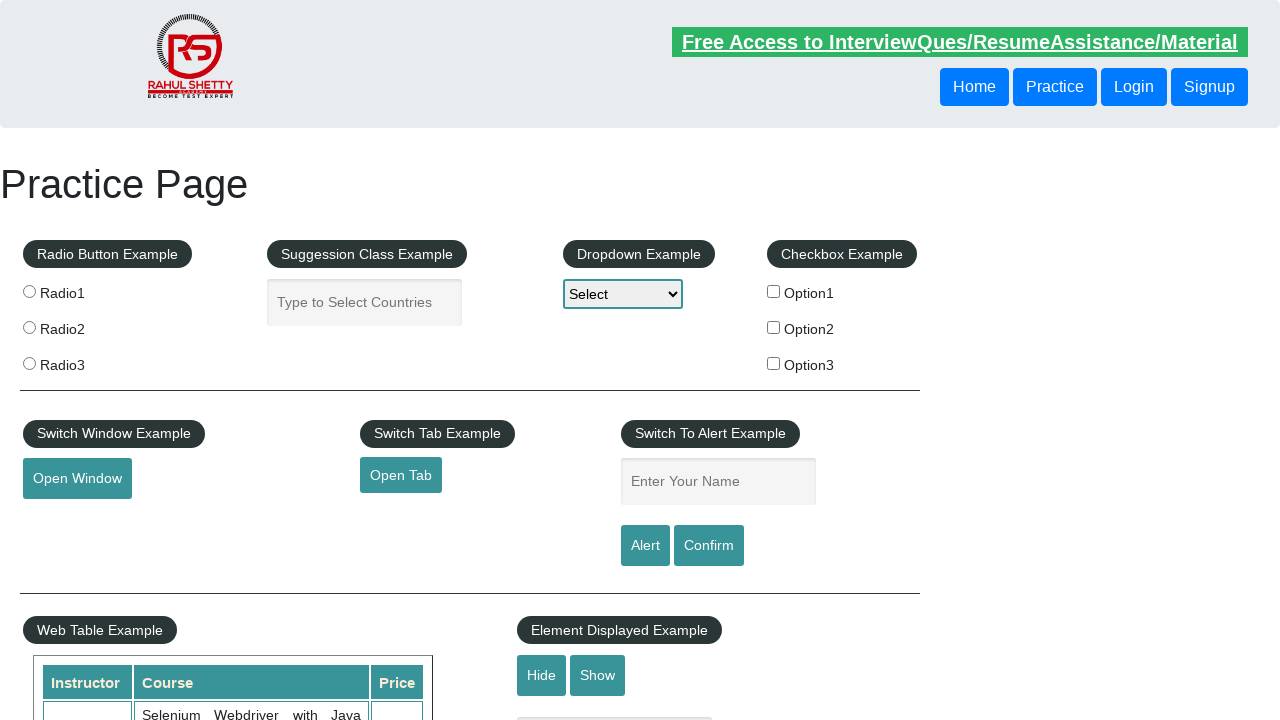

Located all checkboxes on the page
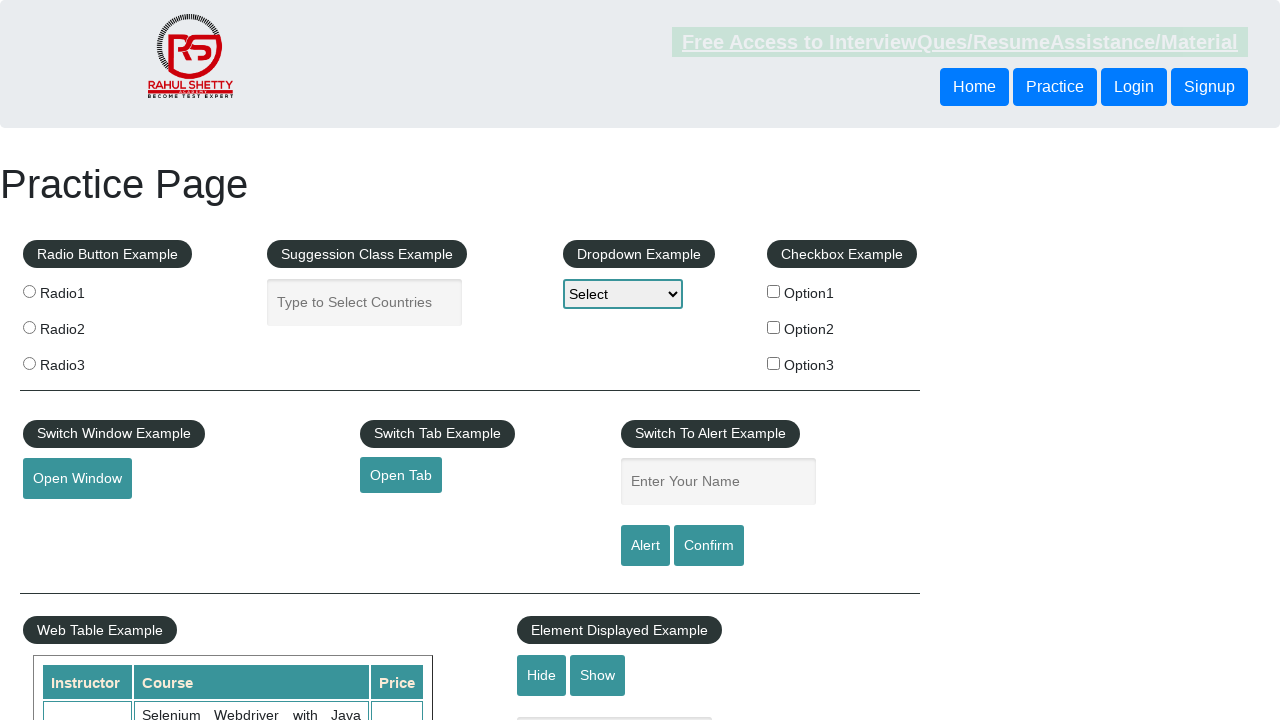

Clicked a checkbox at (774, 291) on xpath=//input[@type='checkbox'] >> nth=0
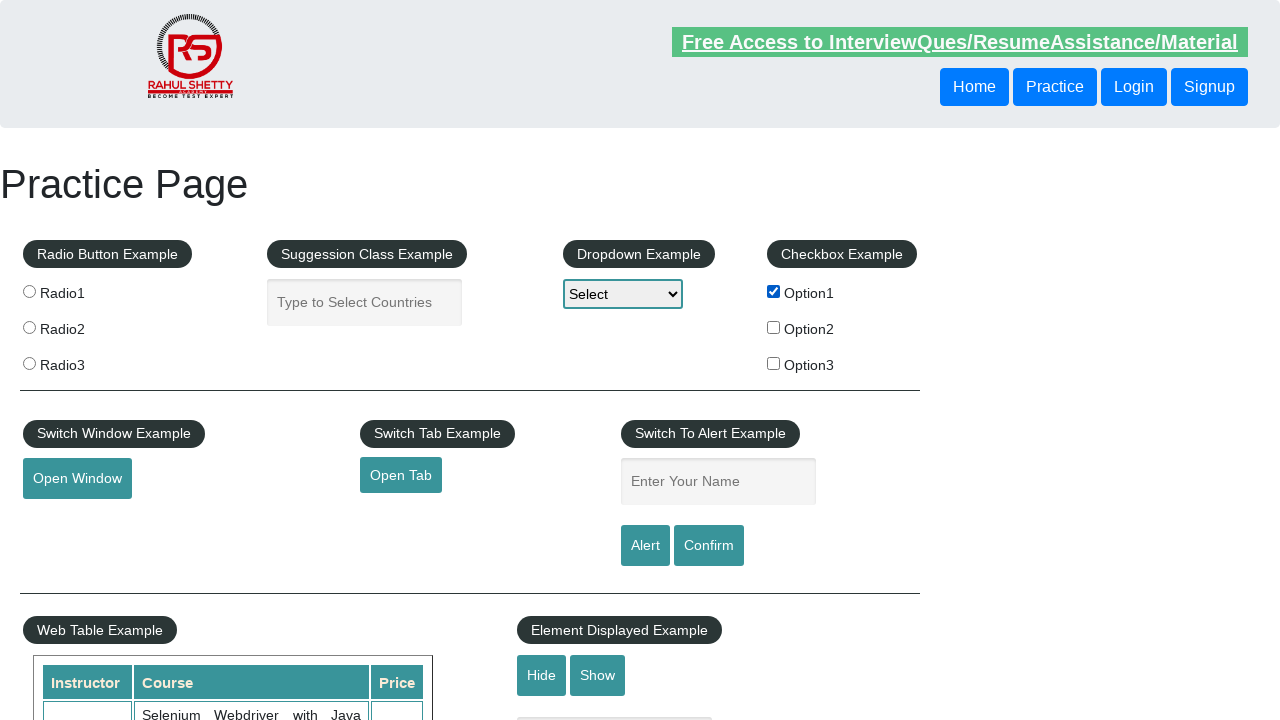

Verified checkbox is selected
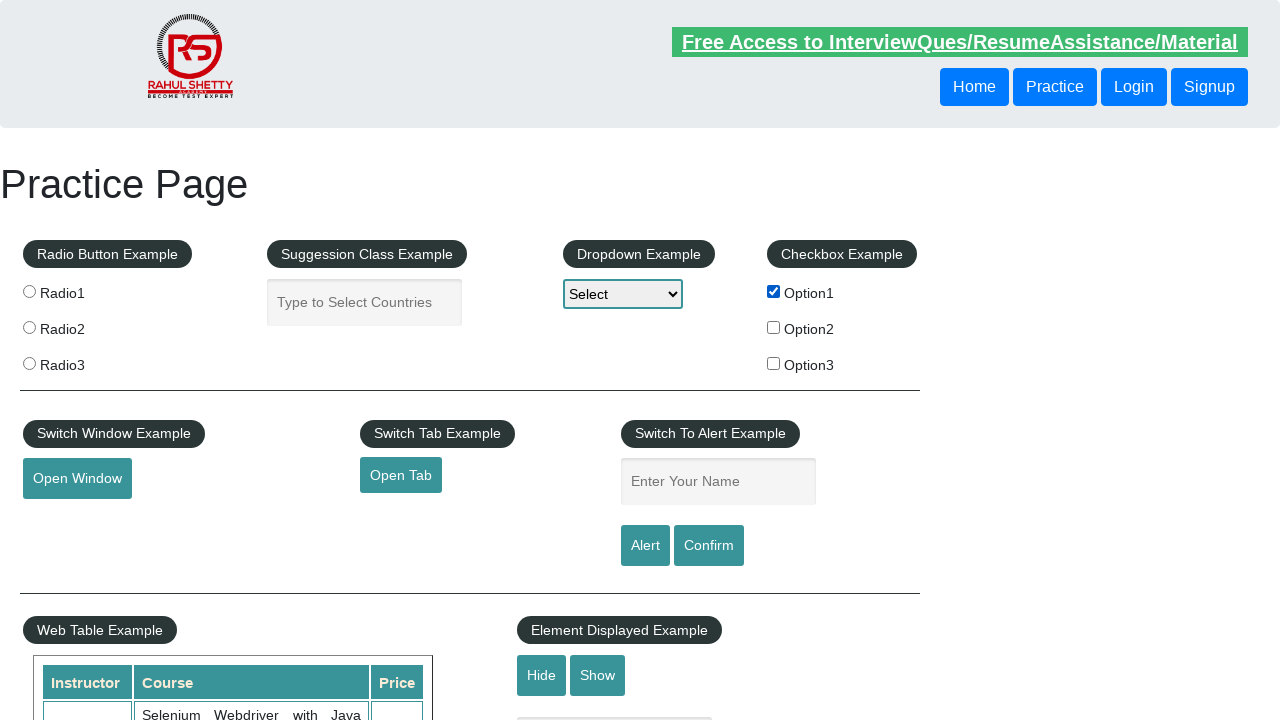

Clicked a checkbox at (774, 327) on xpath=//input[@type='checkbox'] >> nth=1
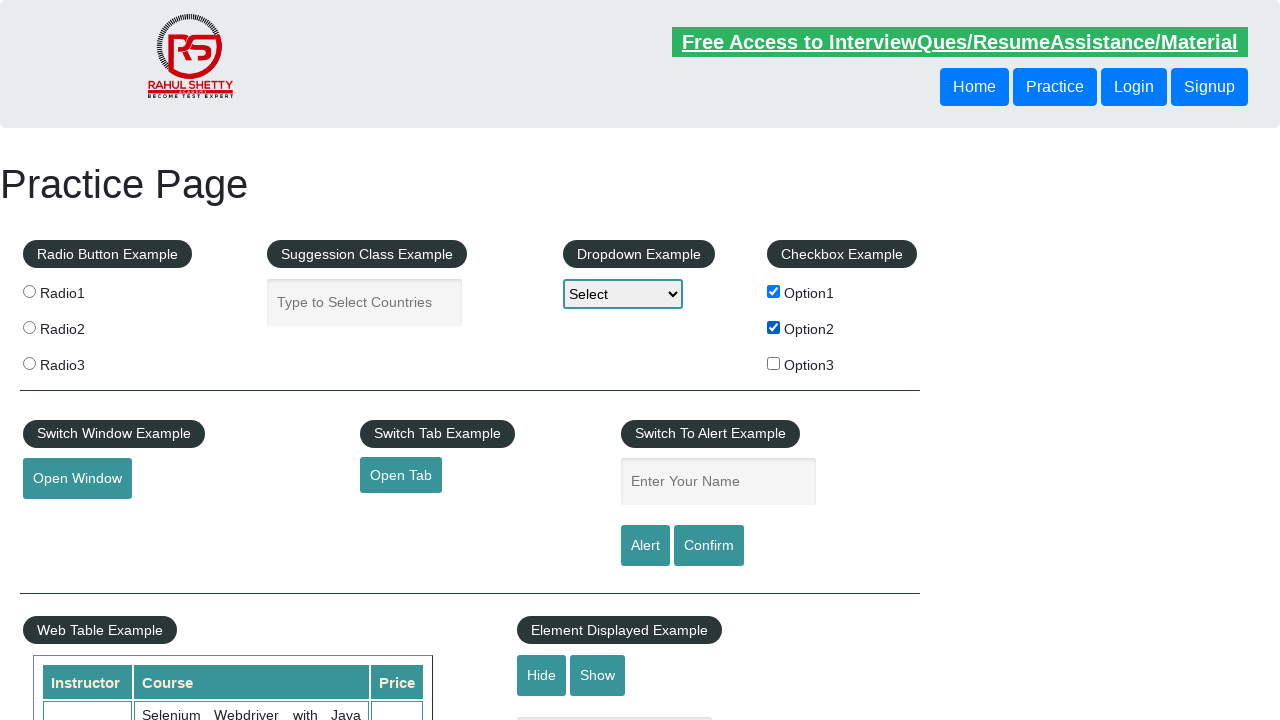

Verified checkbox is selected
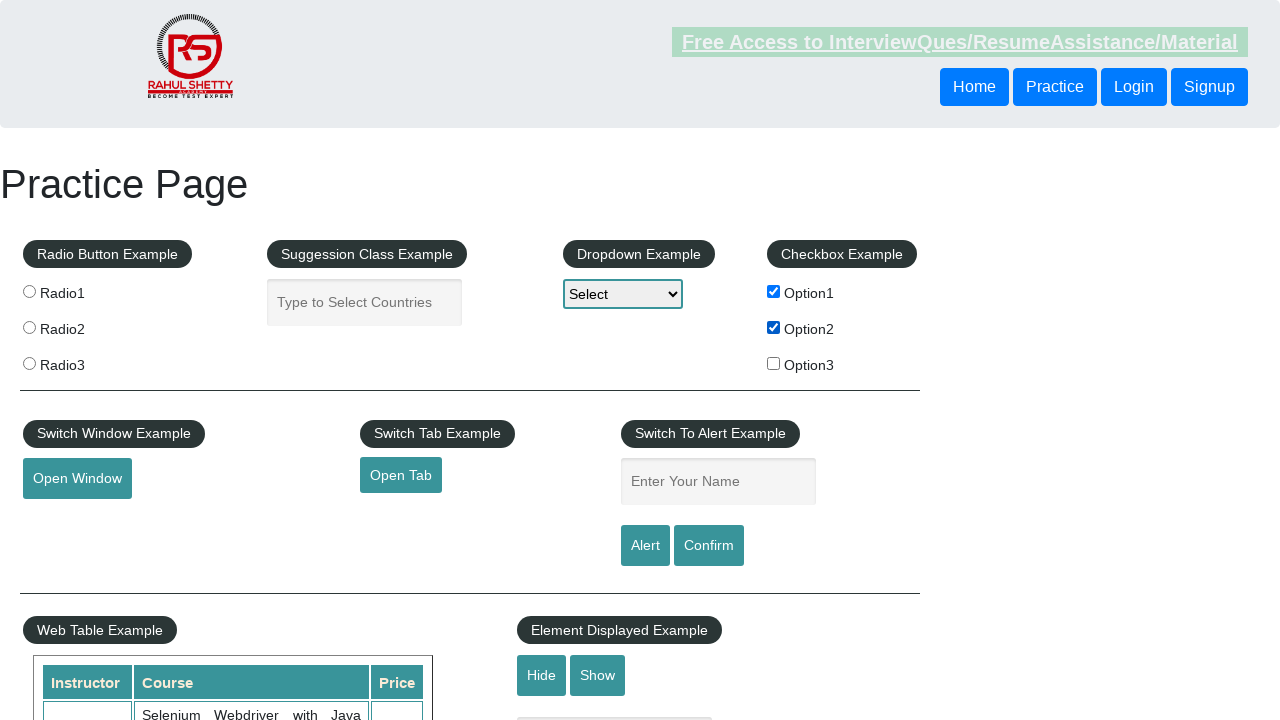

Clicked a checkbox at (774, 363) on xpath=//input[@type='checkbox'] >> nth=2
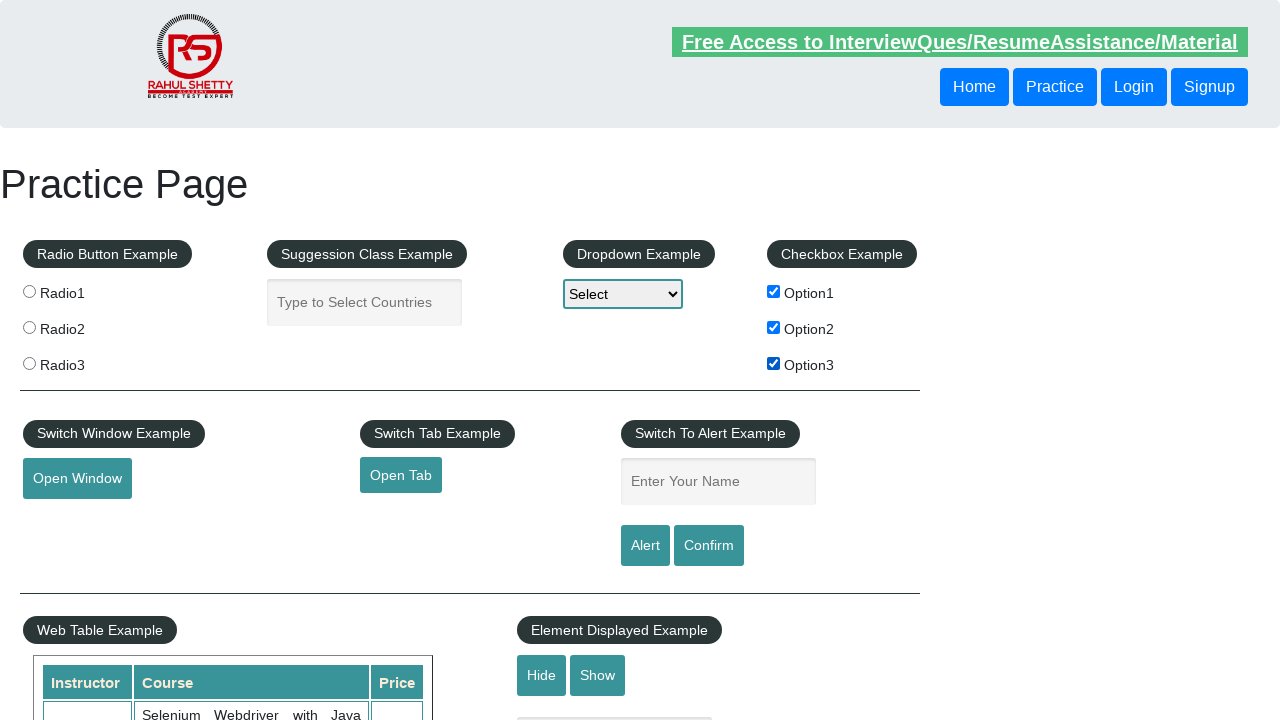

Verified checkbox is selected
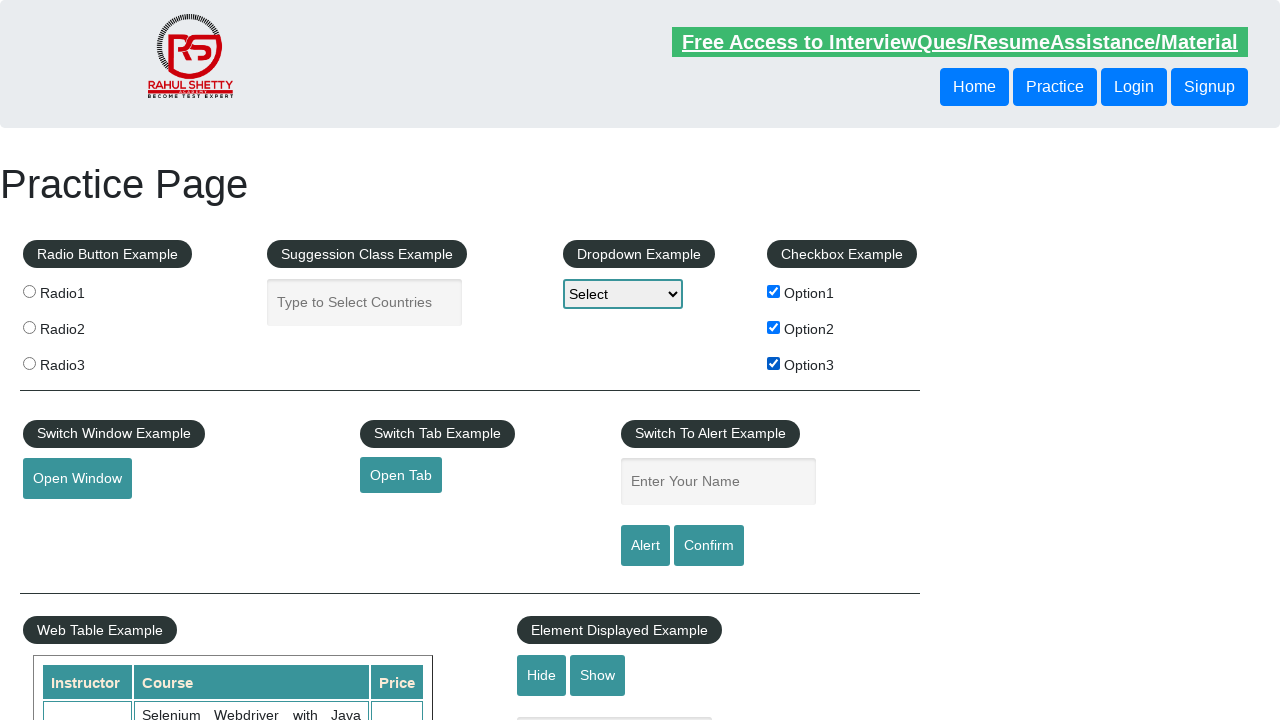

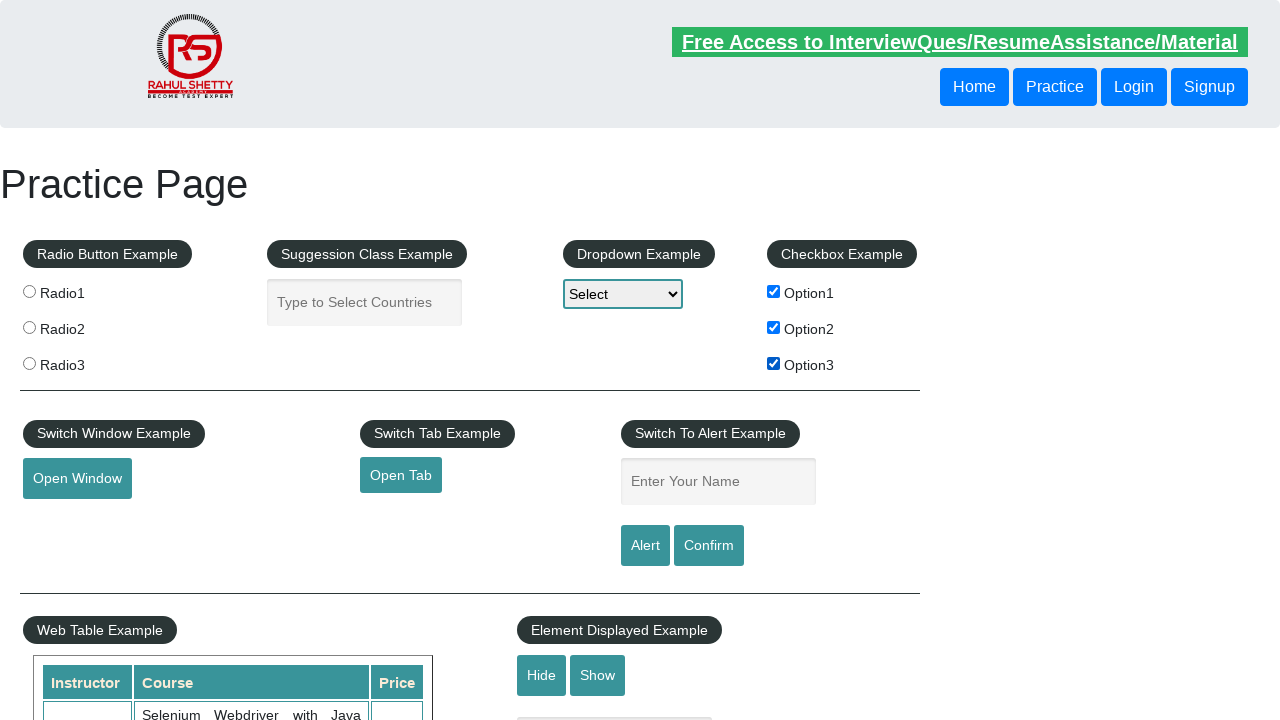